Tests drag and drop functionality by dragging an element to a drop zone and verifying the drop was successful

Starting URL: https://crossbrowsertesting.github.io/drag-and-drop.html

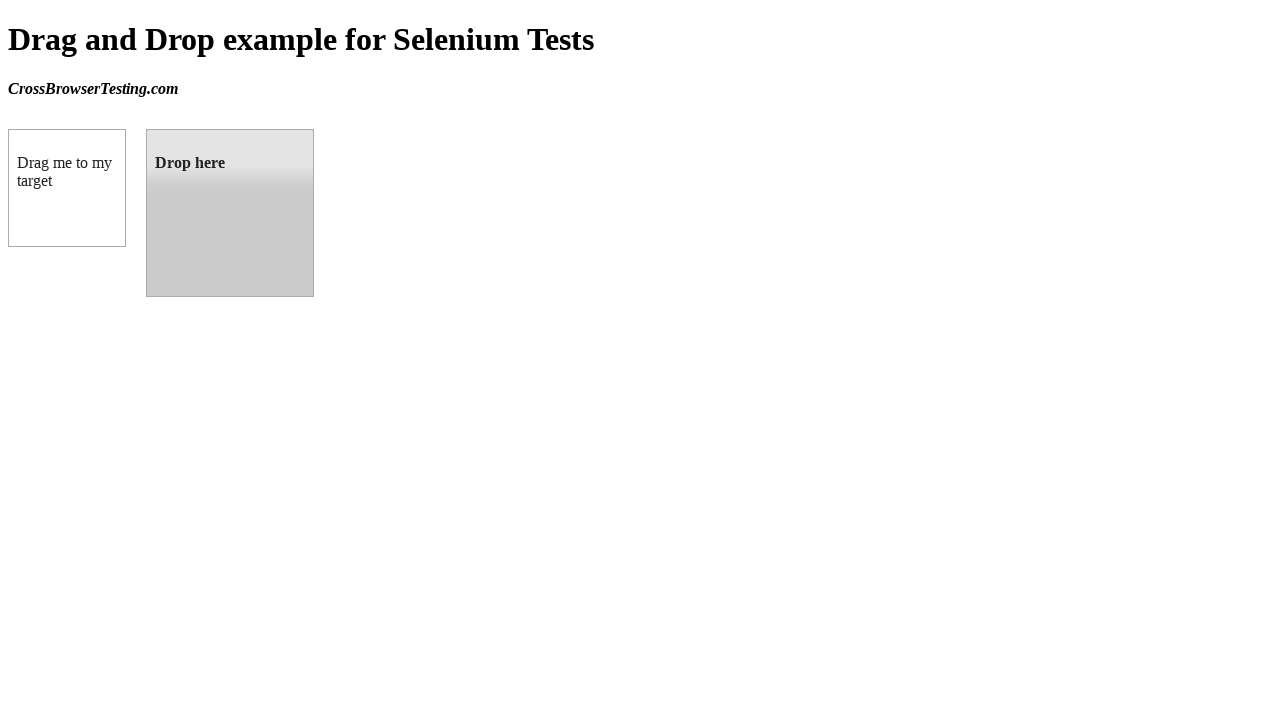

Navigated to drag and drop test page
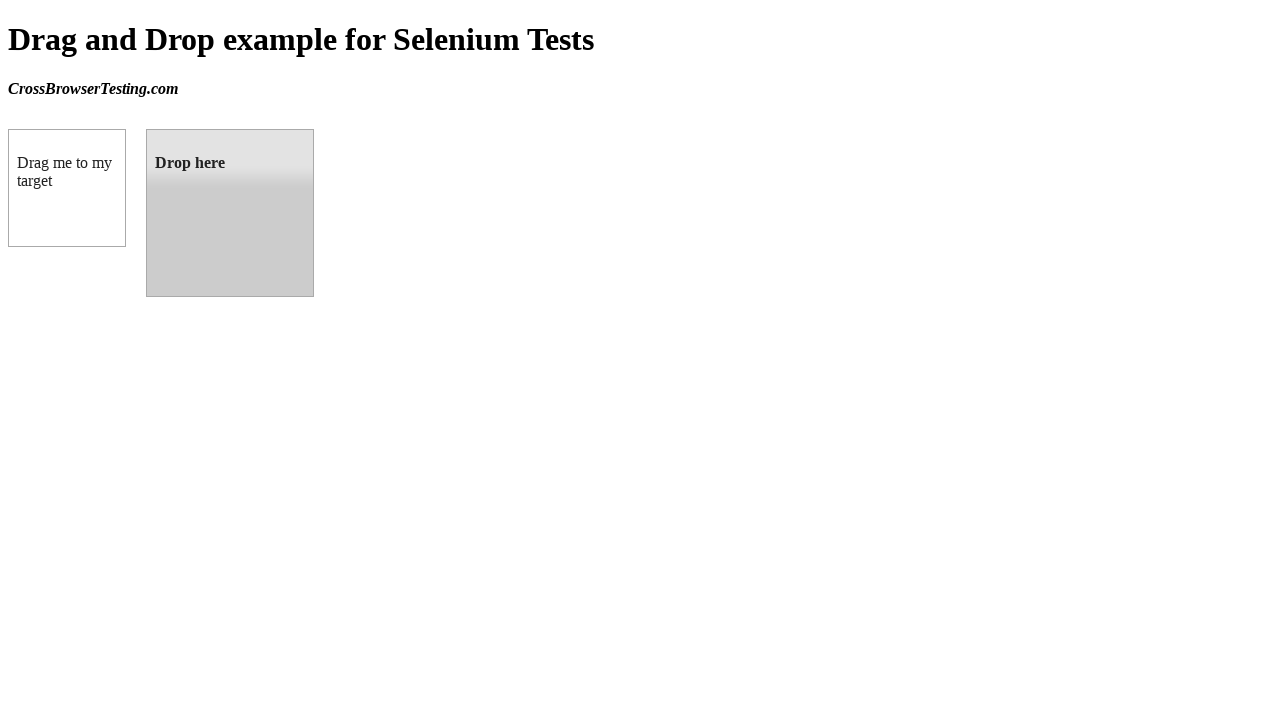

Located the draggable element
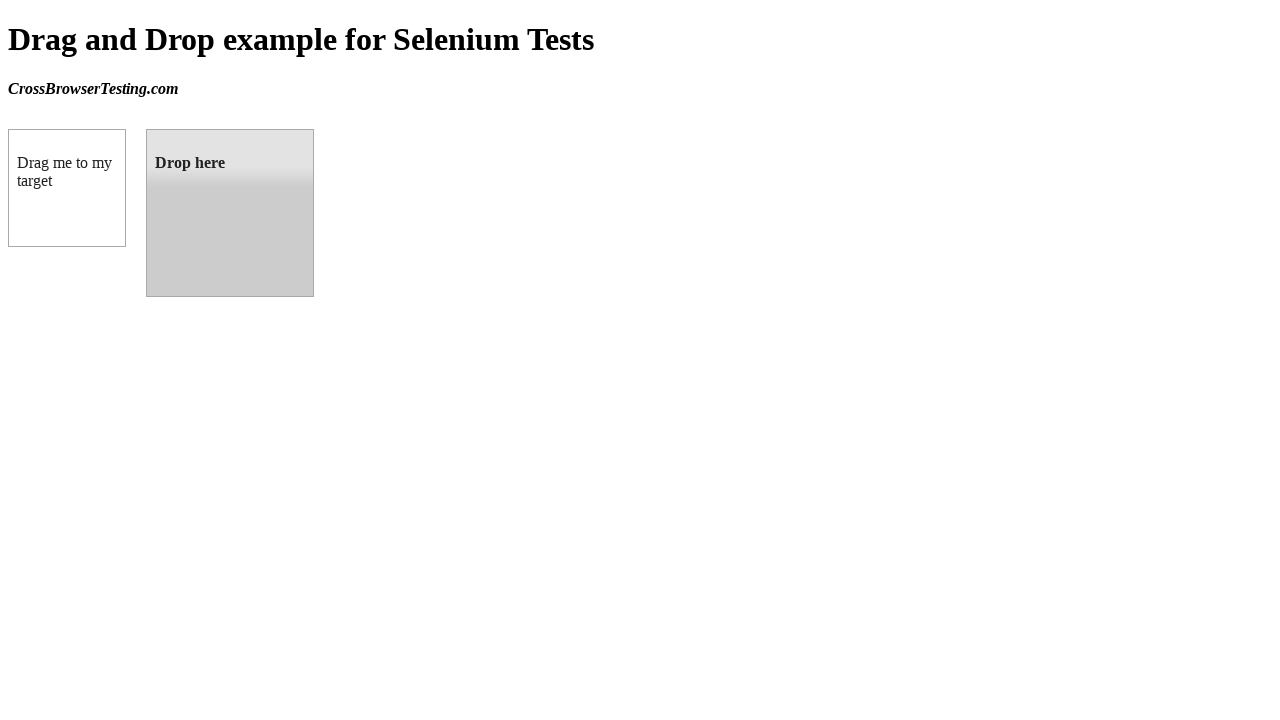

Located the droppable element
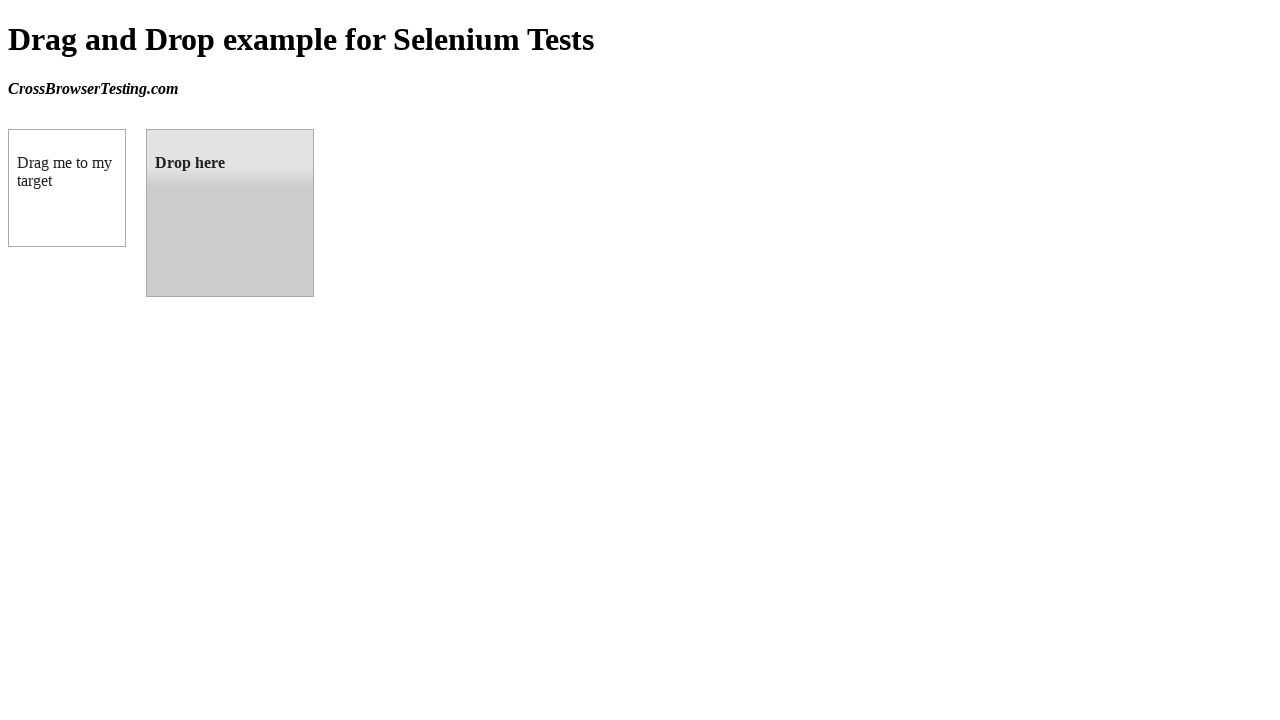

Dragged element to drop zone at (230, 213)
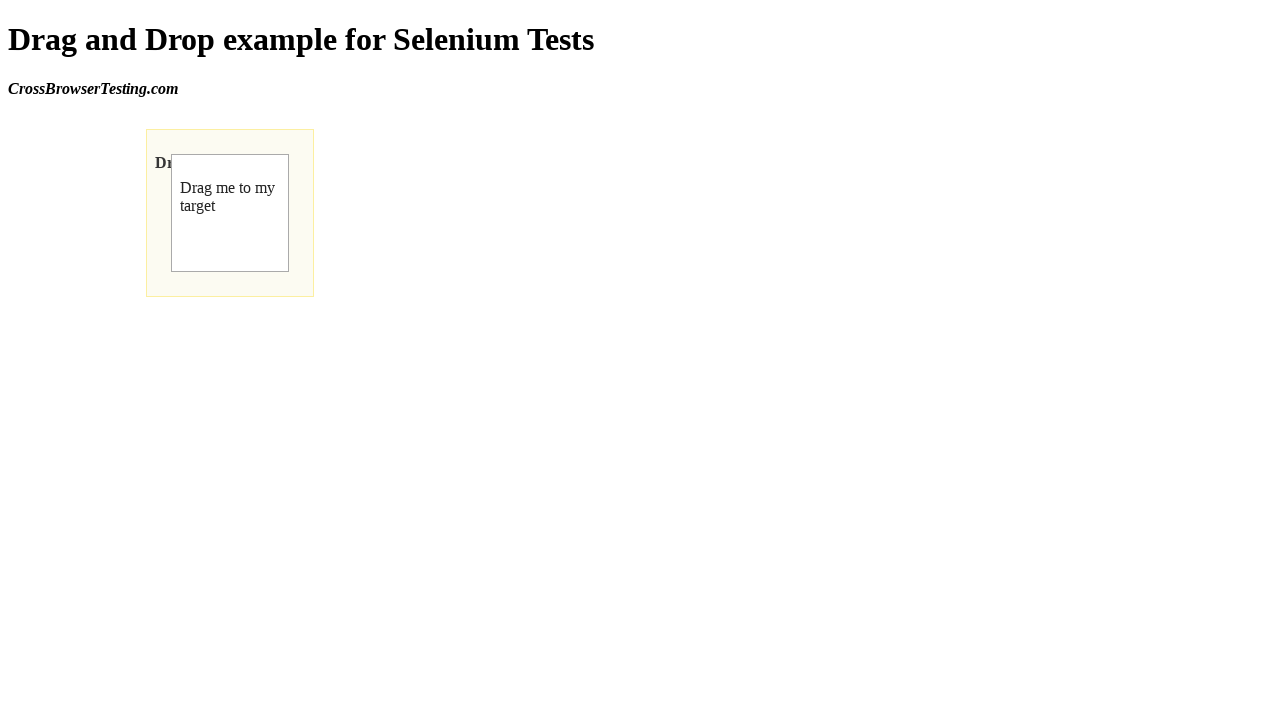

Verified drop was successful - drop zone now shows 'Dropped!'
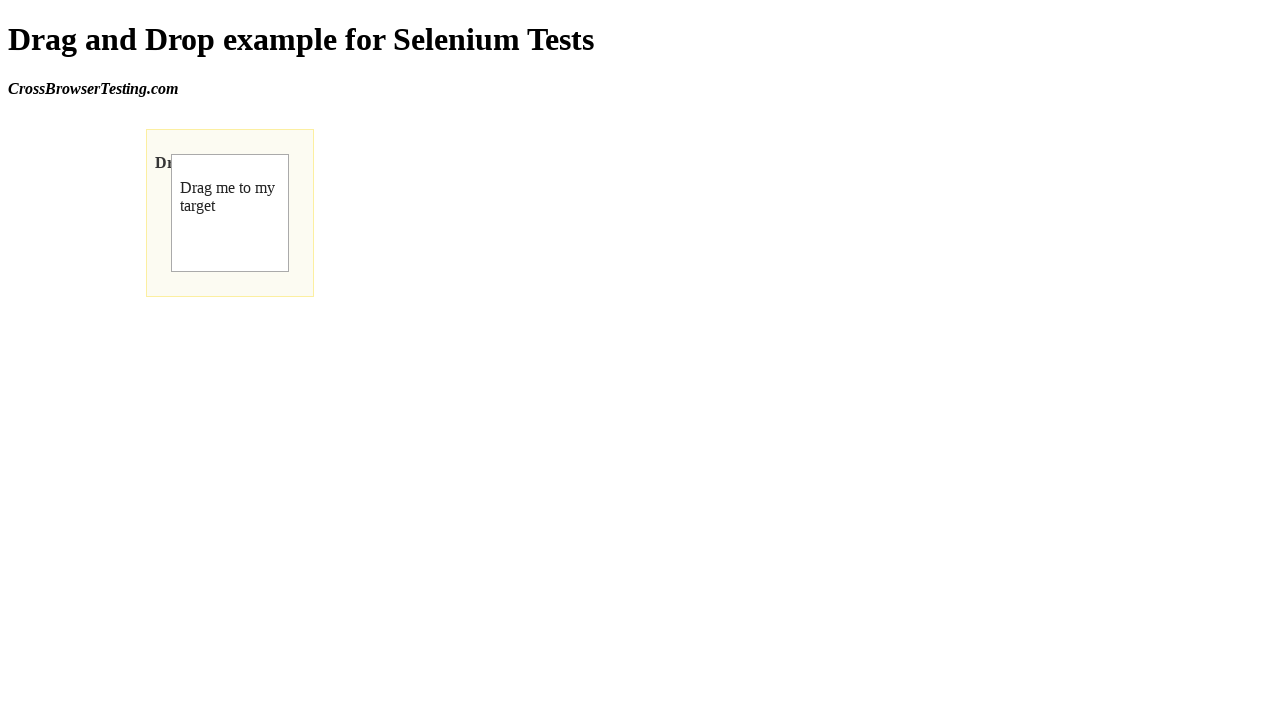

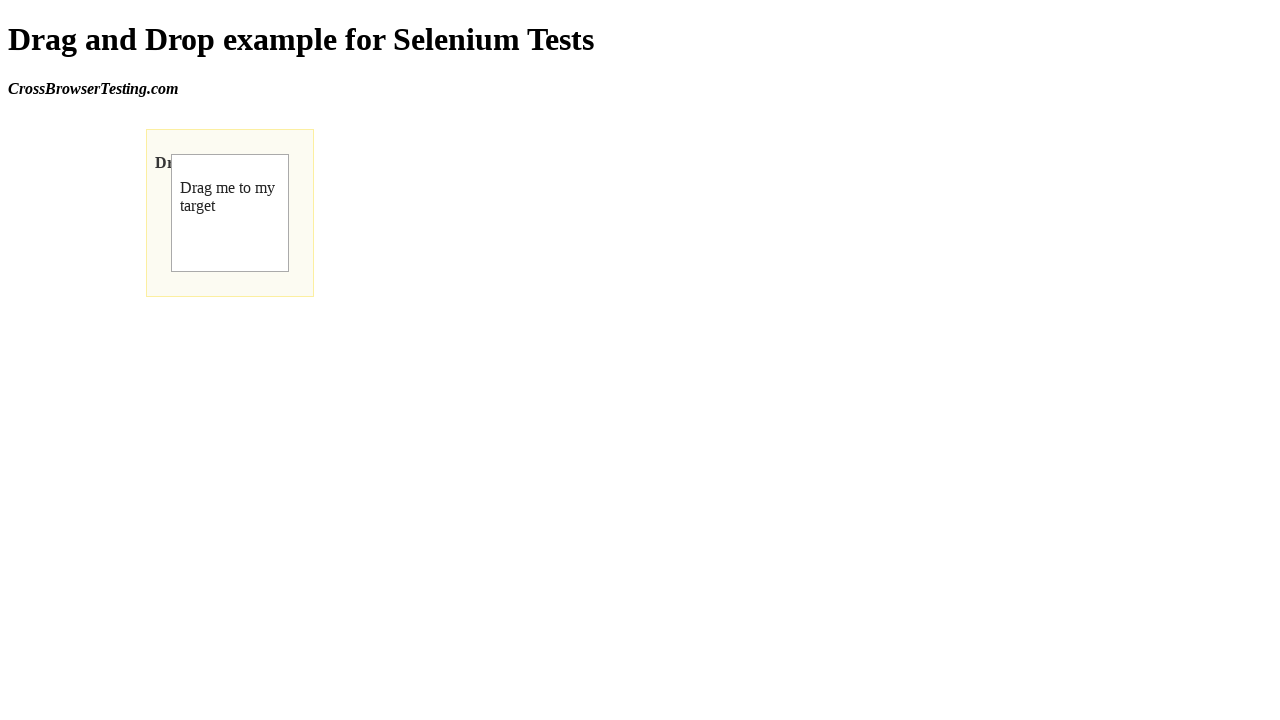